Interacts with a mortgage calculator by clearing and updating the home value field

Starting URL: https://www.mortgagecalculator.org

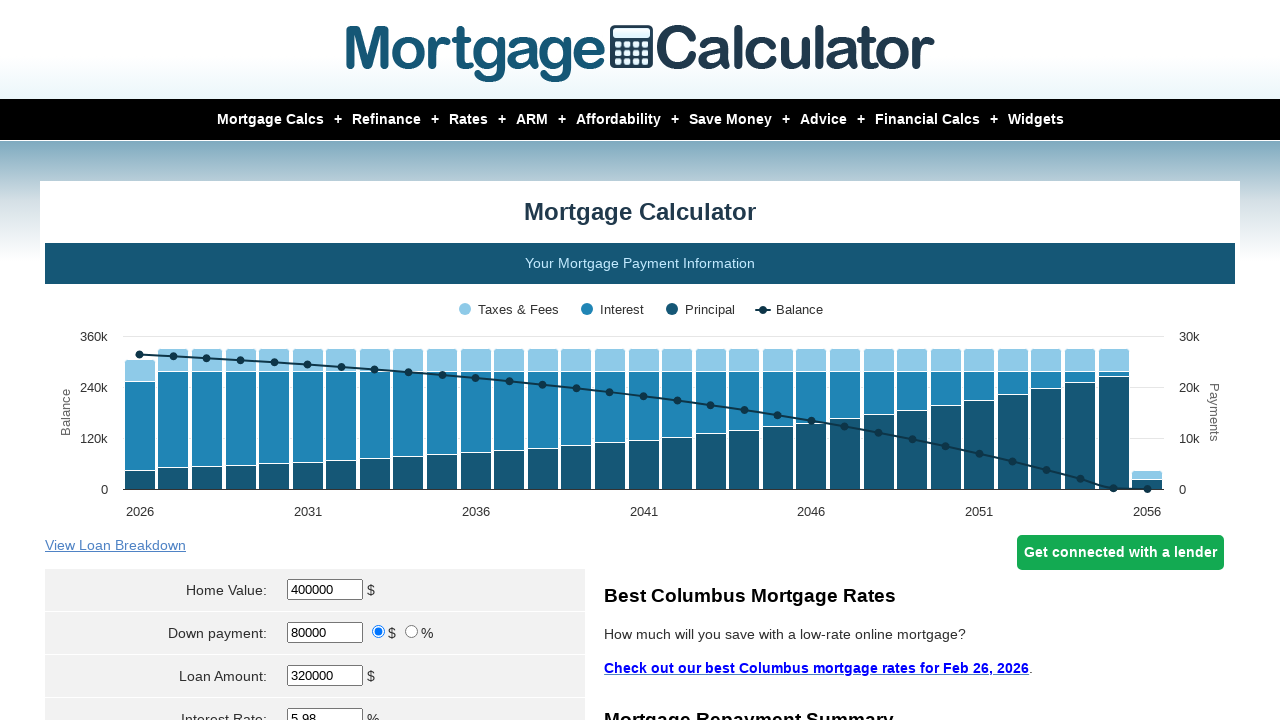

Scrolled down to the loan view section
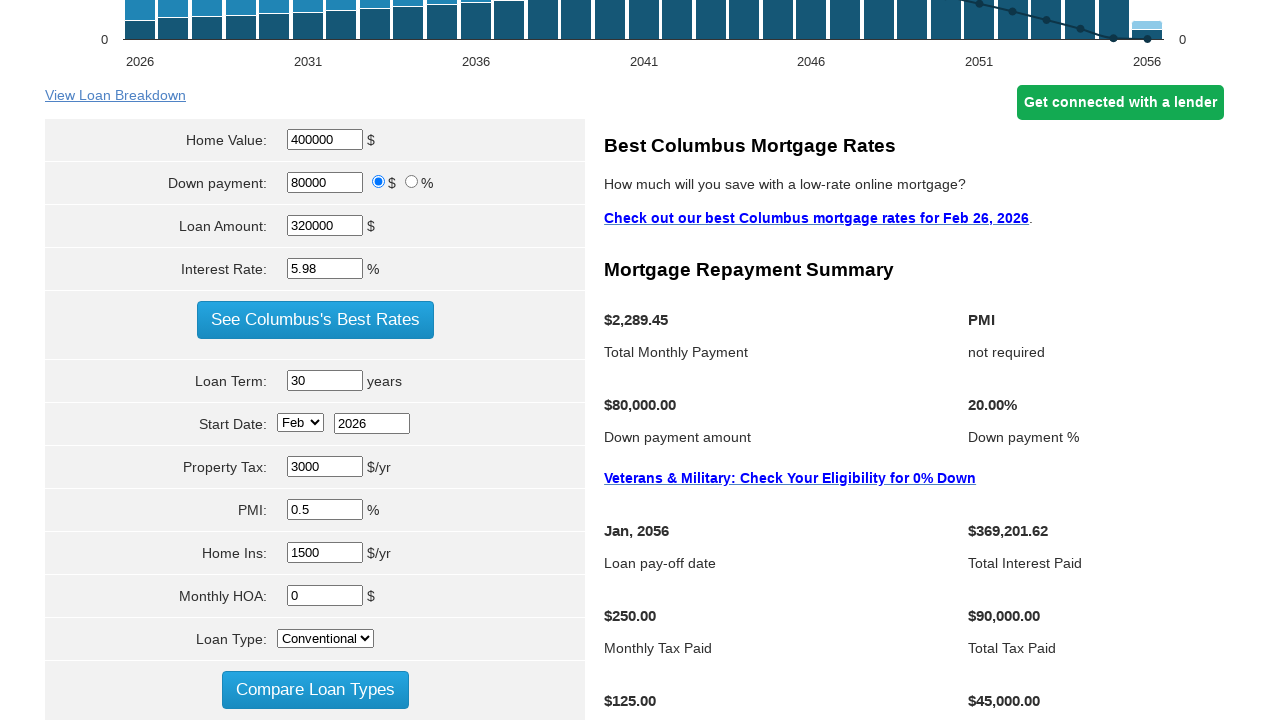

Located home value input field
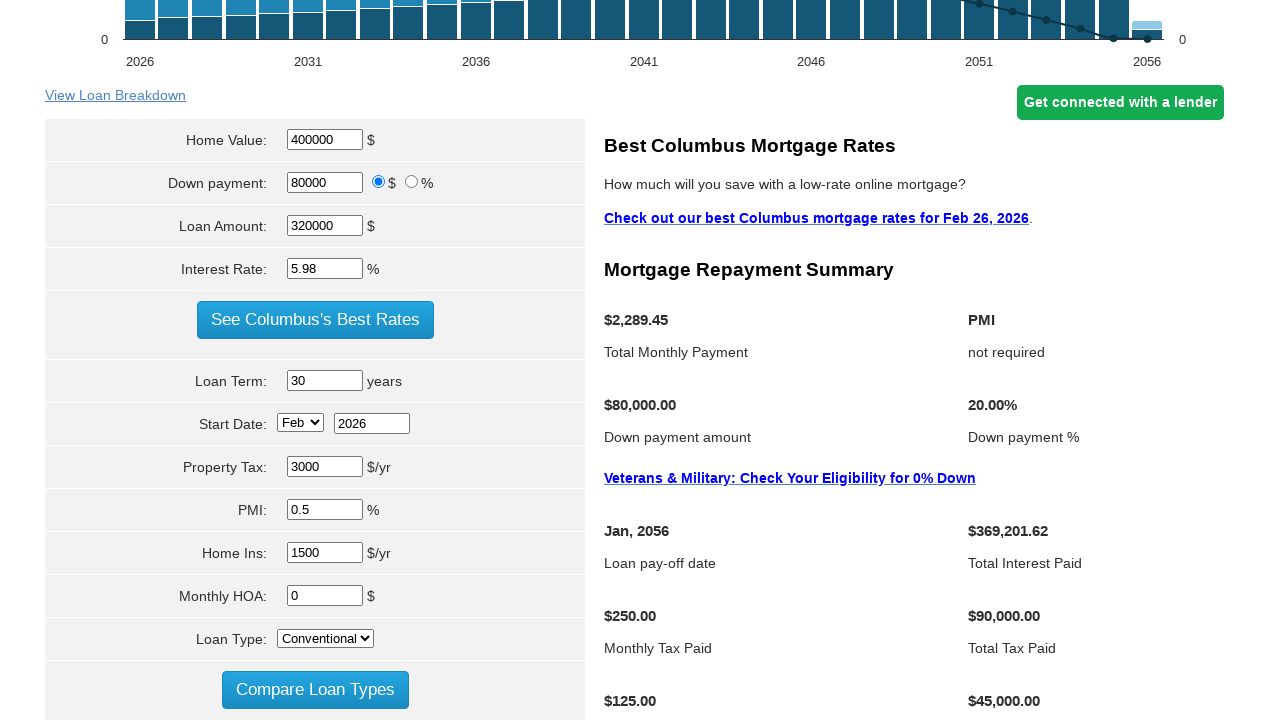

Cleared the home value field on input[name*='homevalue']
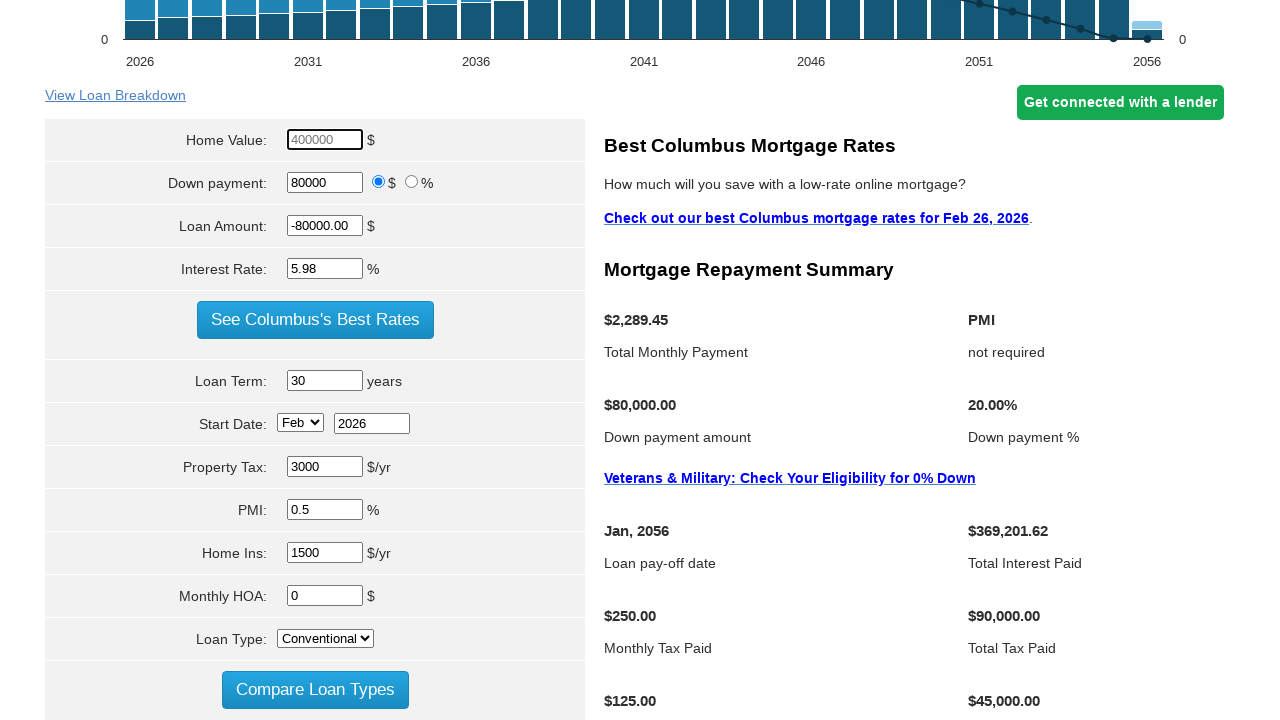

Filled home value field with '425000' on input[name*='homevalue']
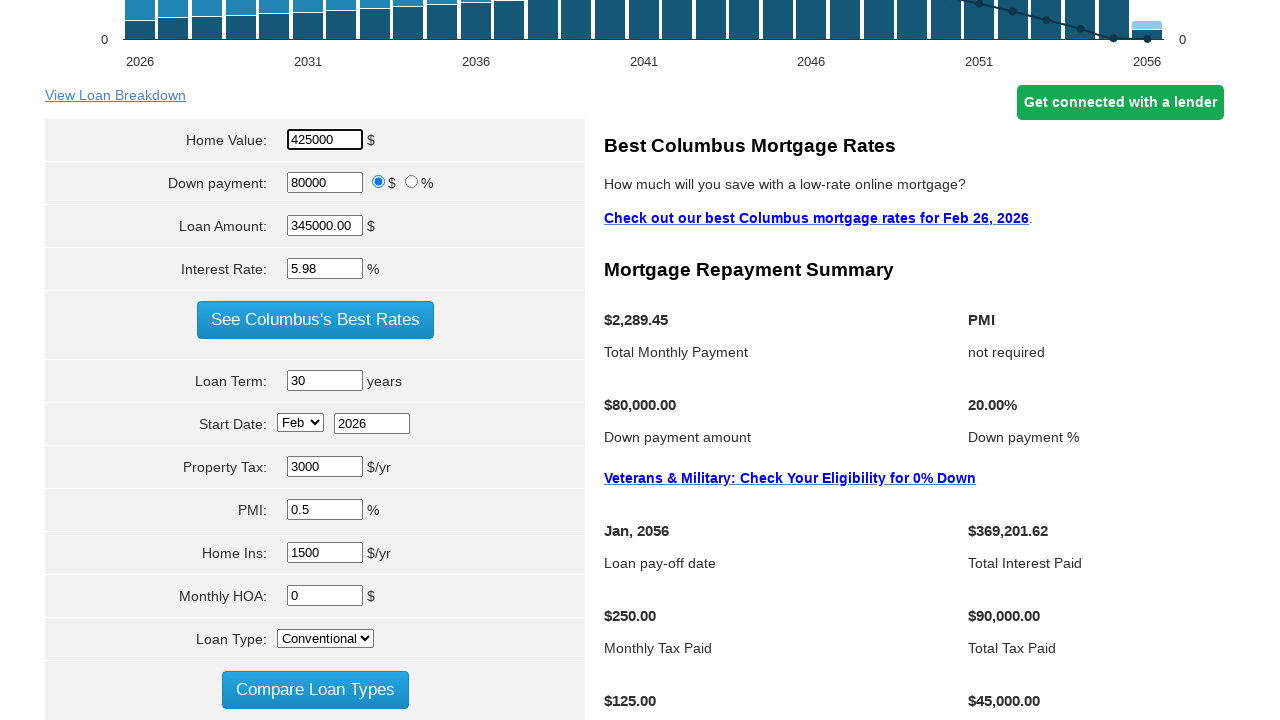

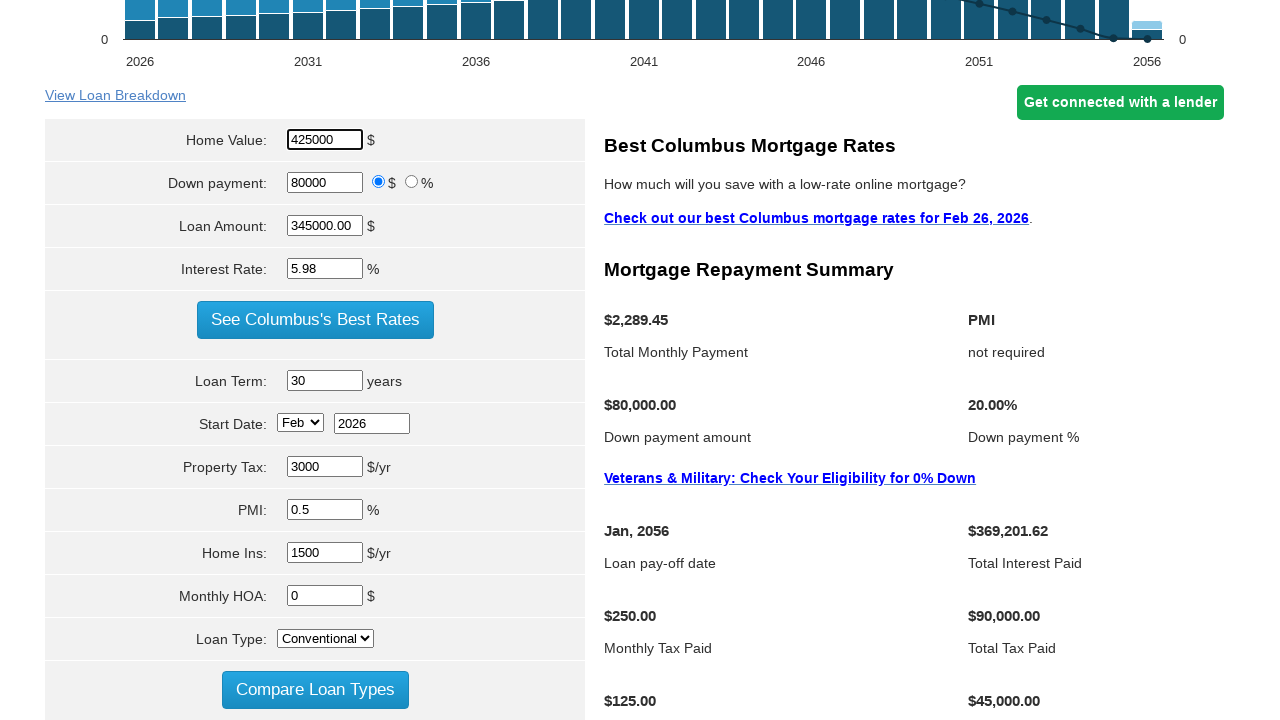